Tests dynamic loading by clicking start button and verifying the "Hello World!" message appears.

Starting URL: https://automationfc.github.io/dynamic-loading/

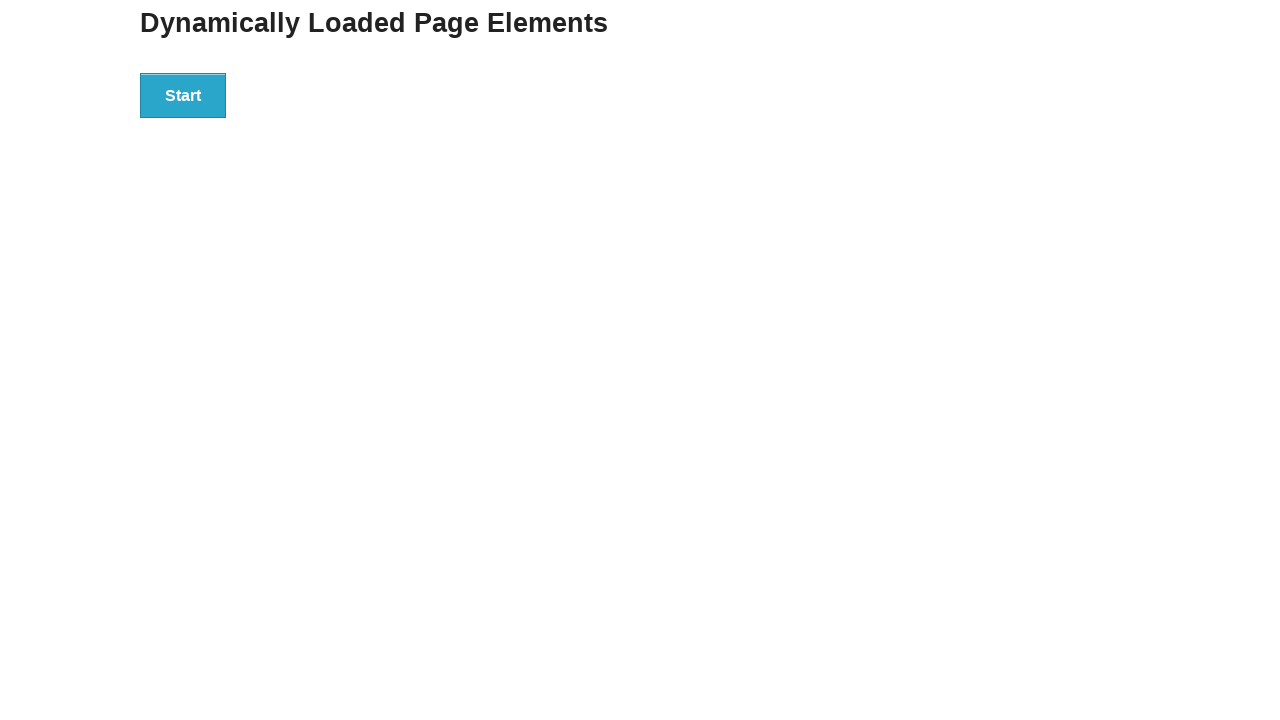

Clicked start button to trigger dynamic loading at (183, 95) on div#start>button
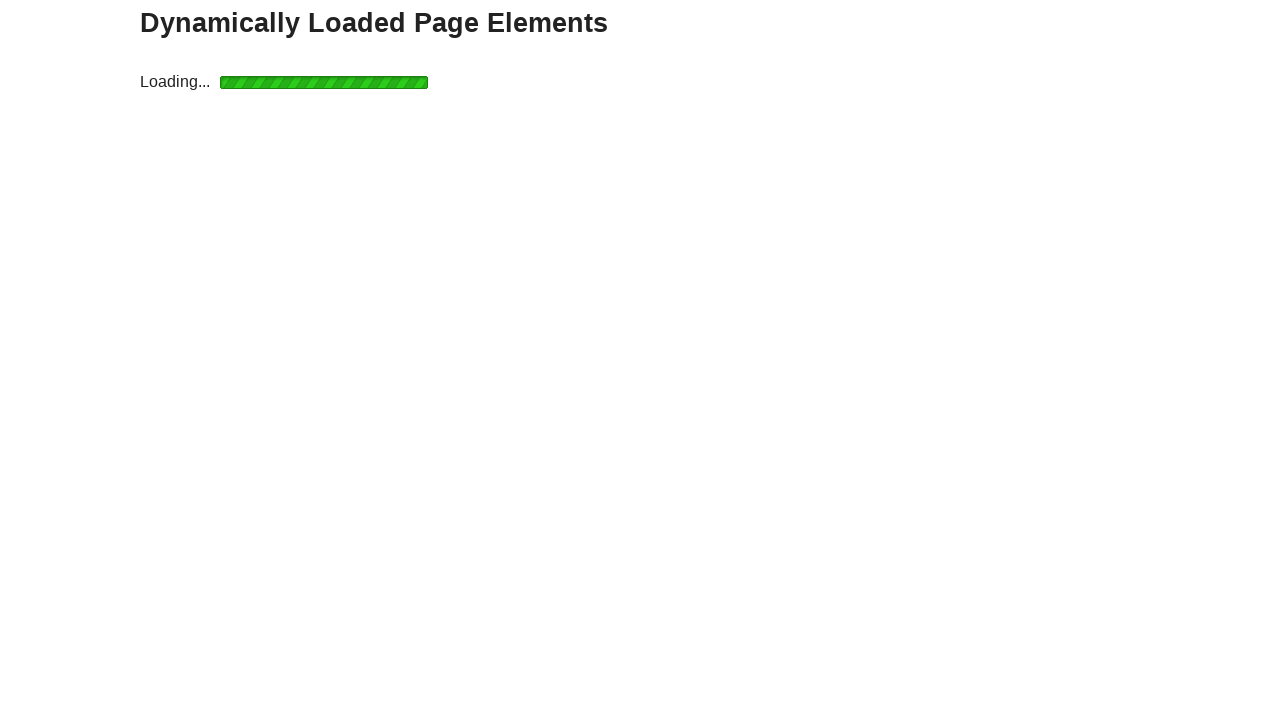

Waited for finish element to become visible
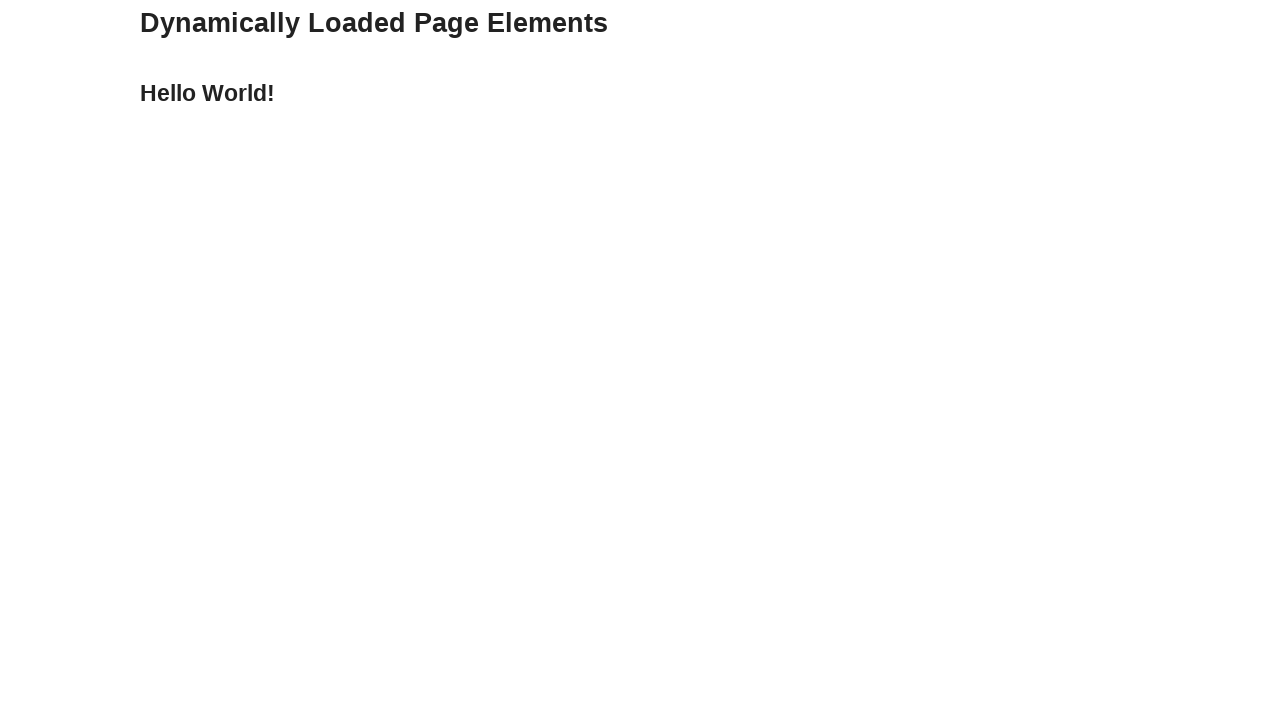

Verified 'Hello World!' message appears in finish element
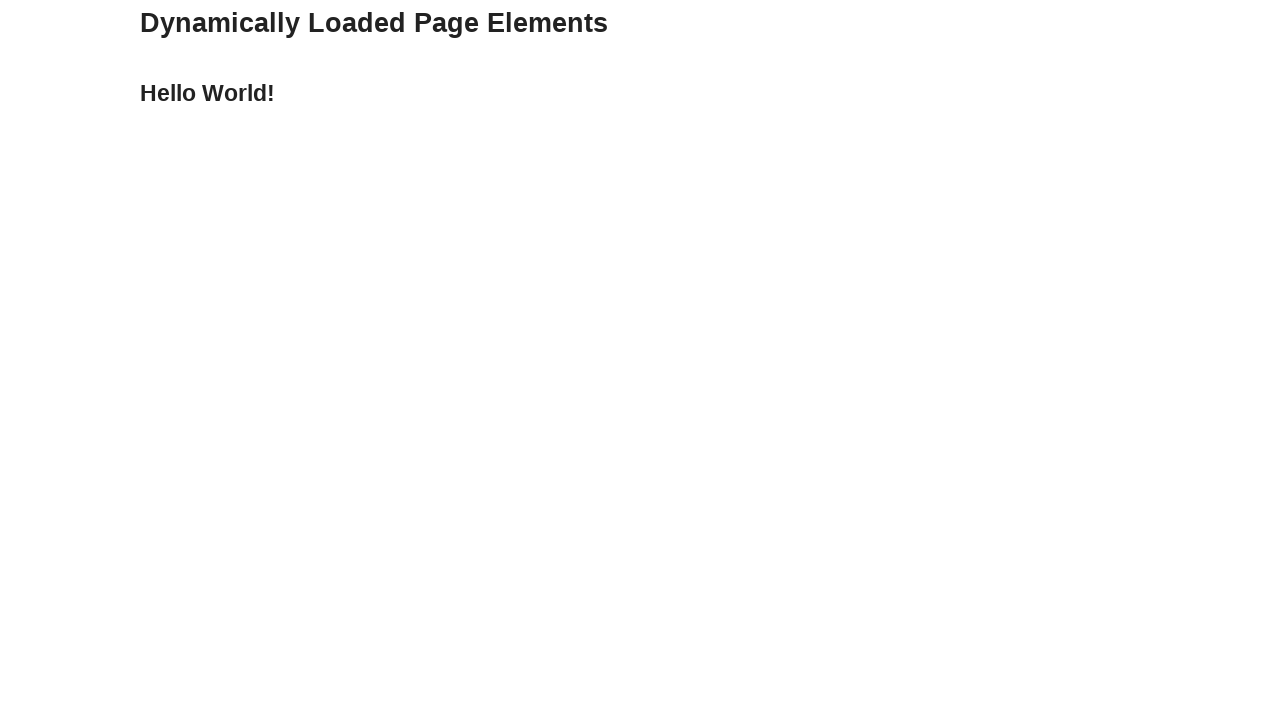

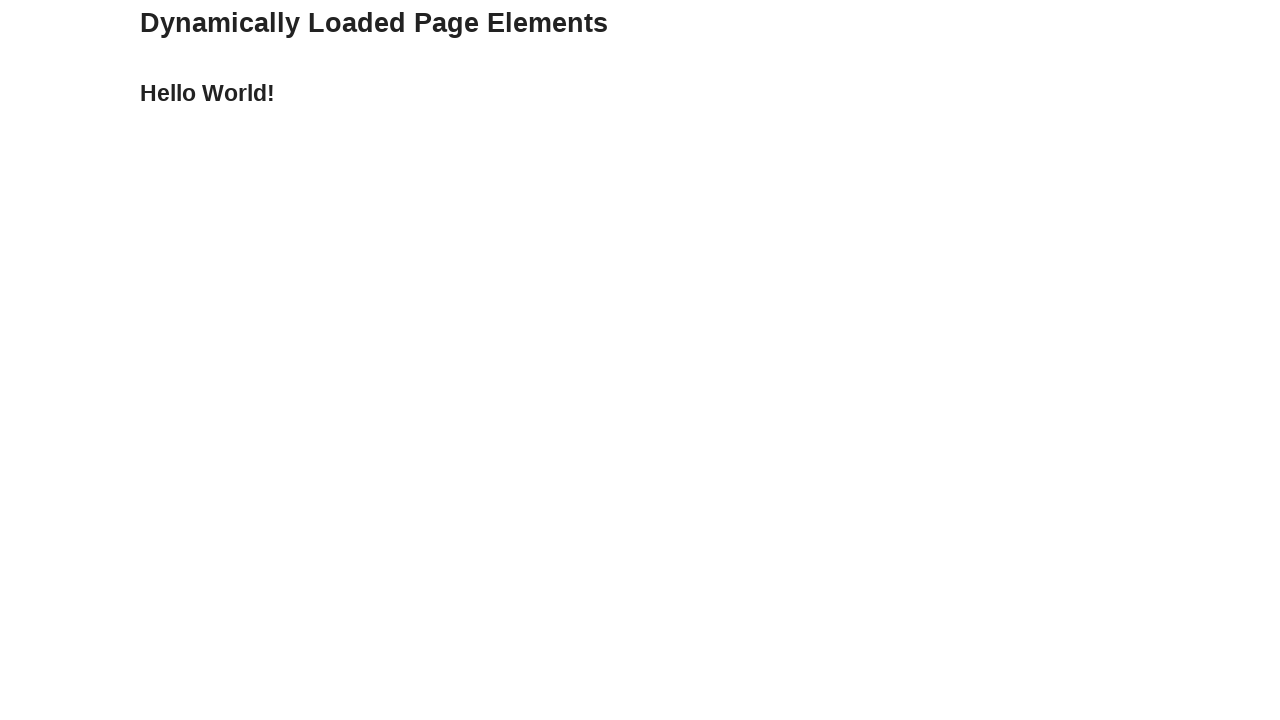